Tests un-marking todo items as complete by unchecking their checkboxes

Starting URL: https://demo.playwright.dev/todomvc

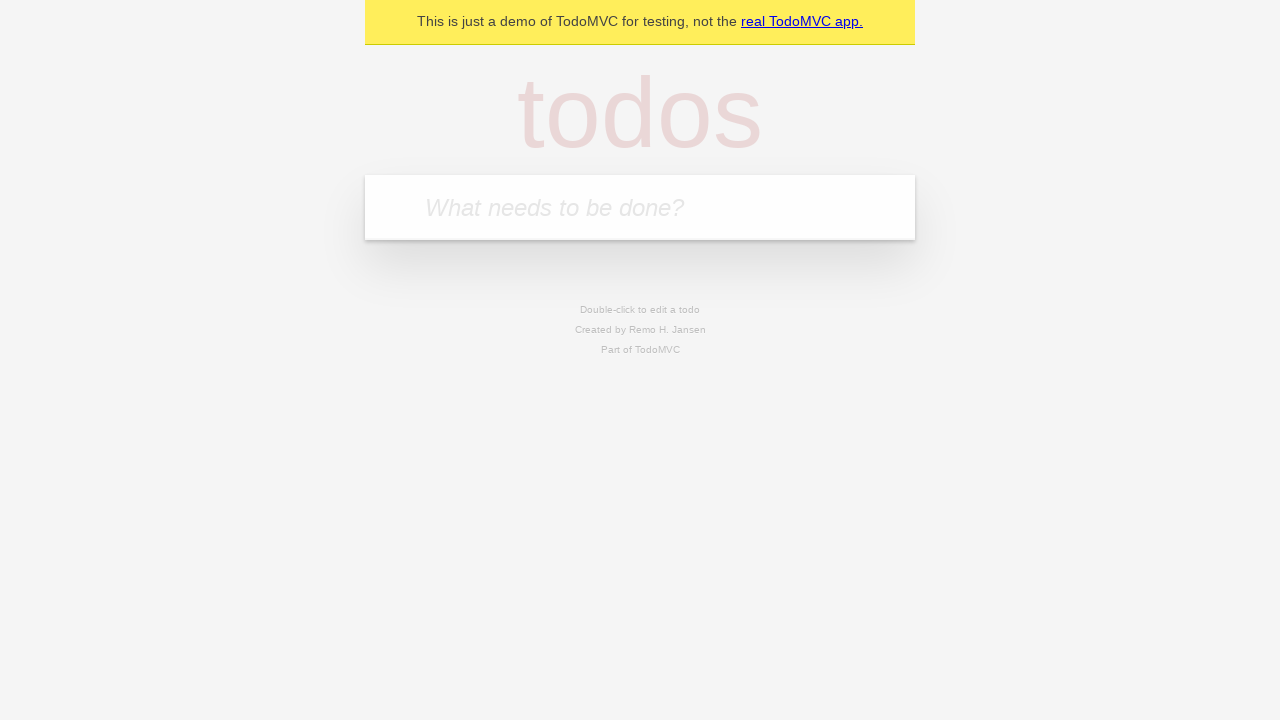

Filled todo input with 'buy some cheese' on internal:attr=[placeholder="What needs to be done?"i]
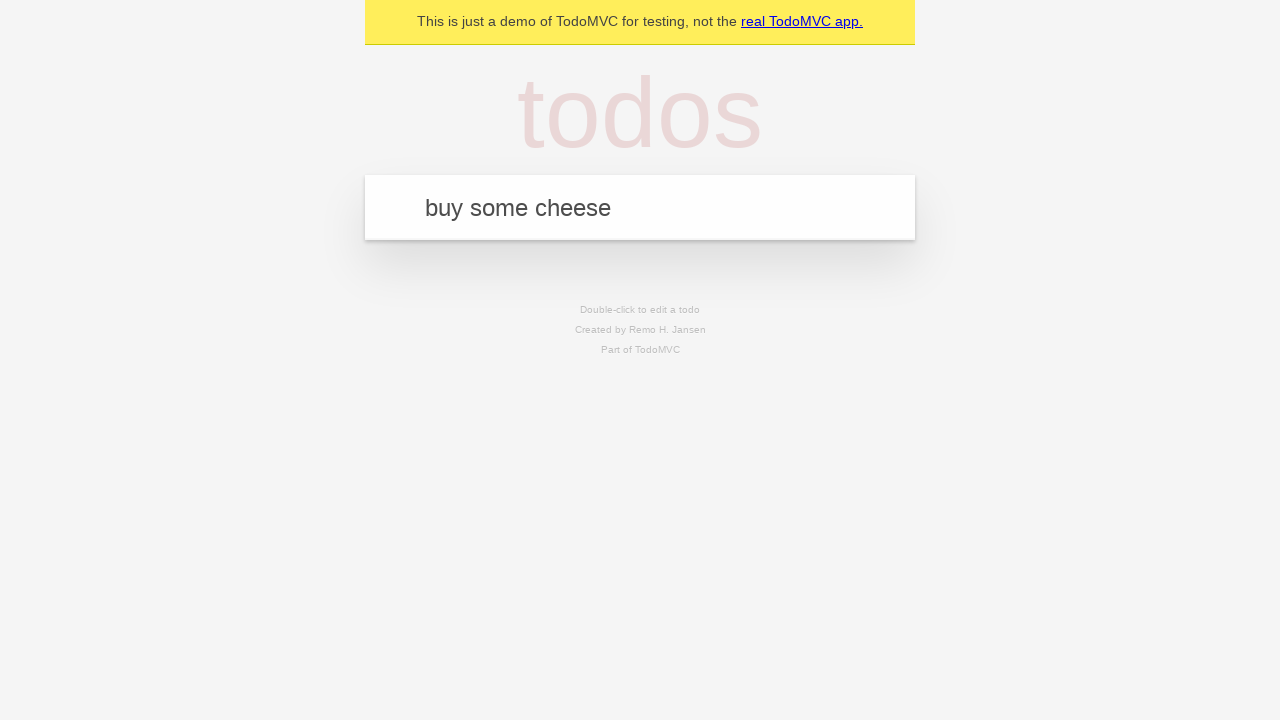

Pressed Enter to add first todo item on internal:attr=[placeholder="What needs to be done?"i]
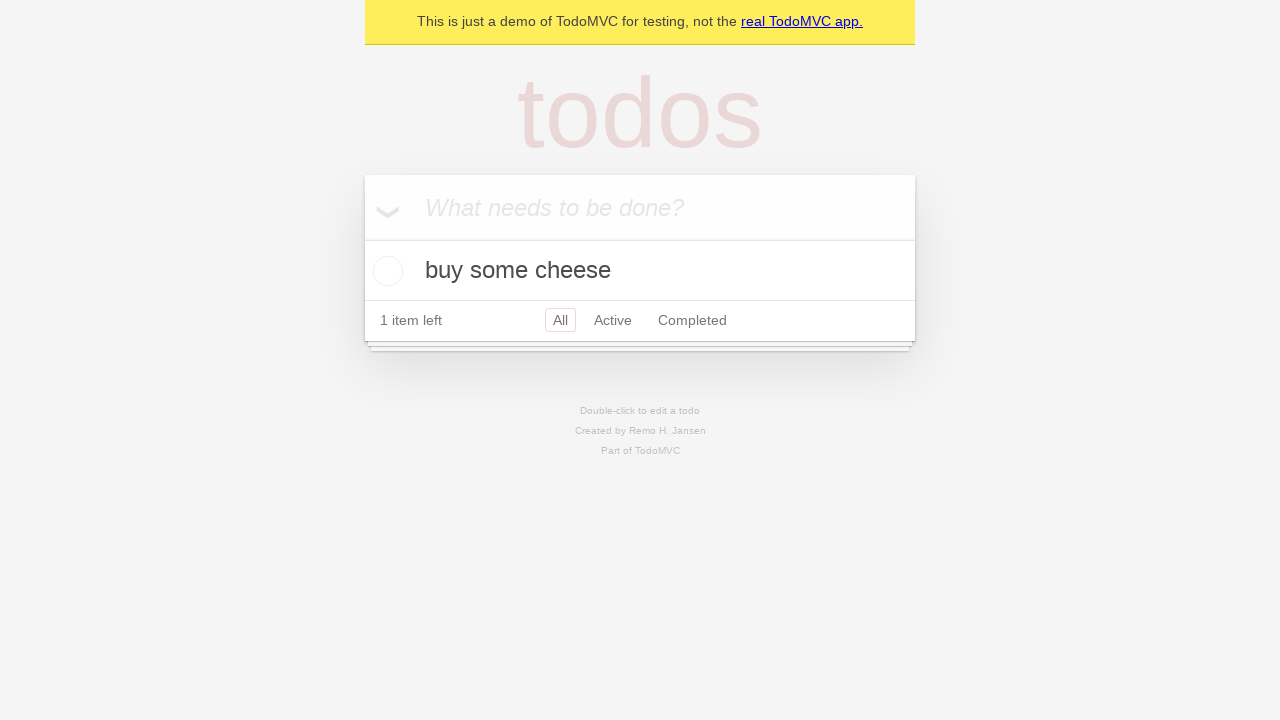

Filled todo input with 'feed the cat' on internal:attr=[placeholder="What needs to be done?"i]
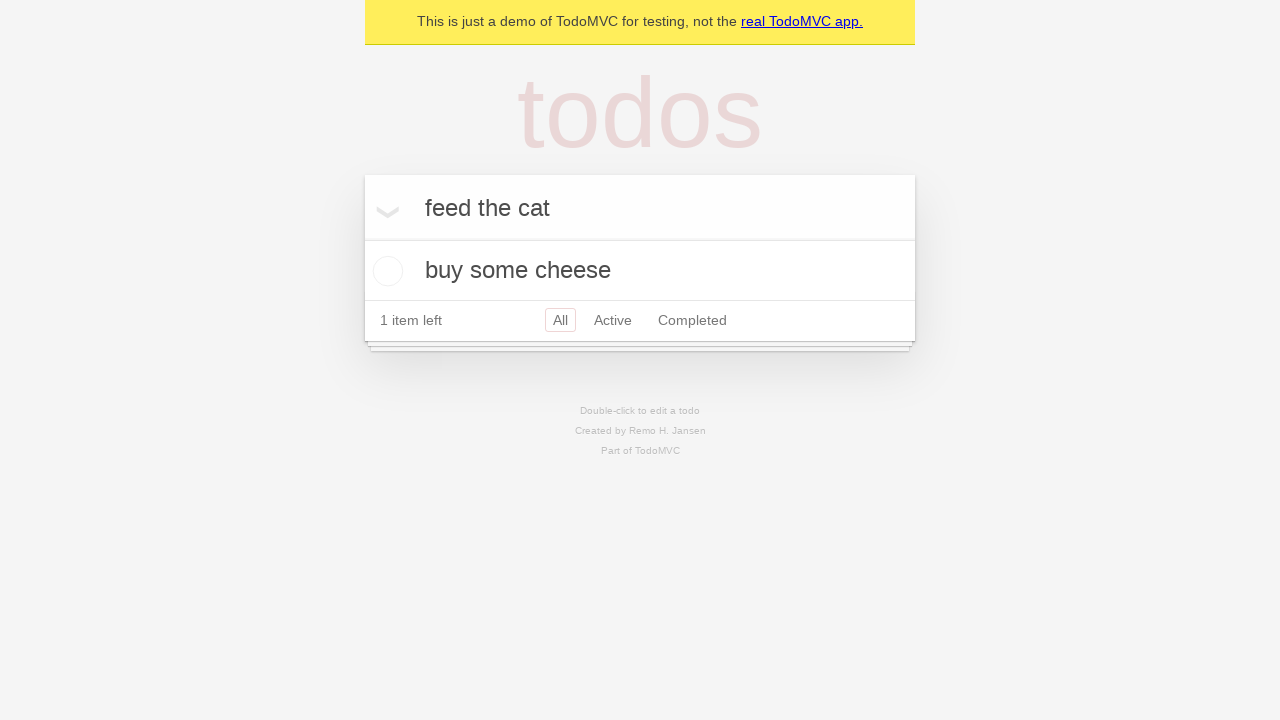

Pressed Enter to add second todo item on internal:attr=[placeholder="What needs to be done?"i]
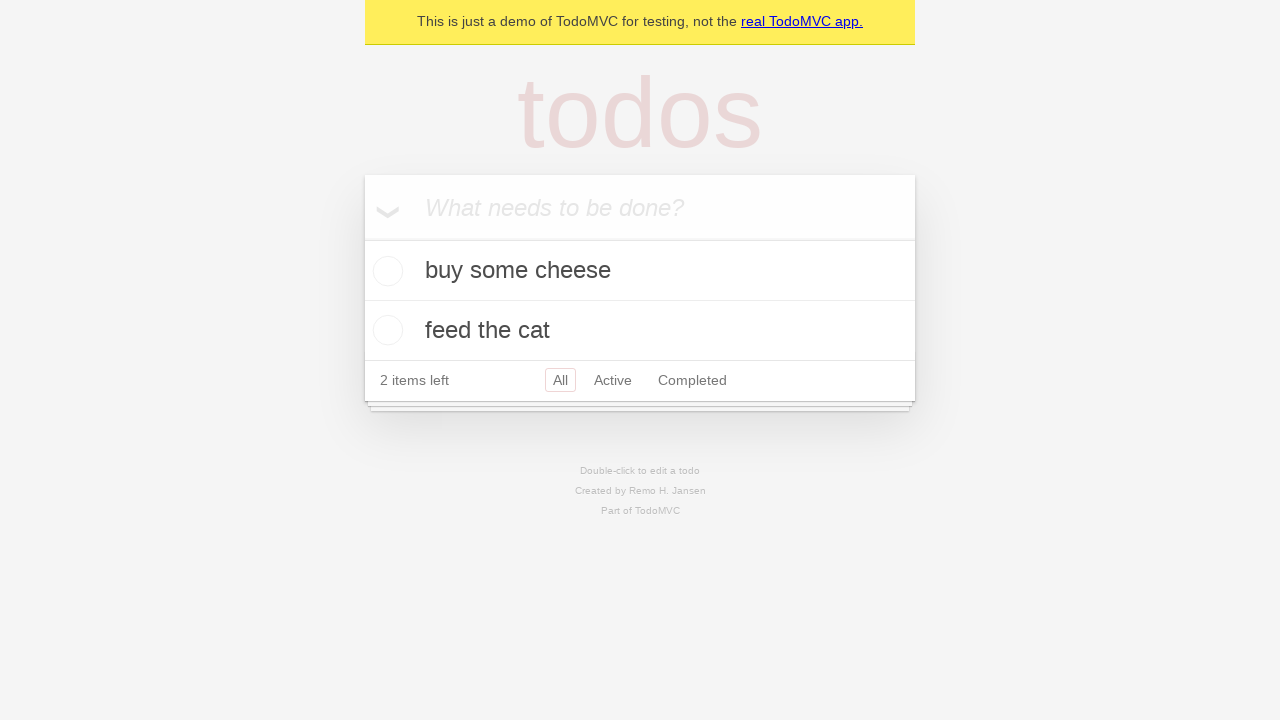

Located first todo item
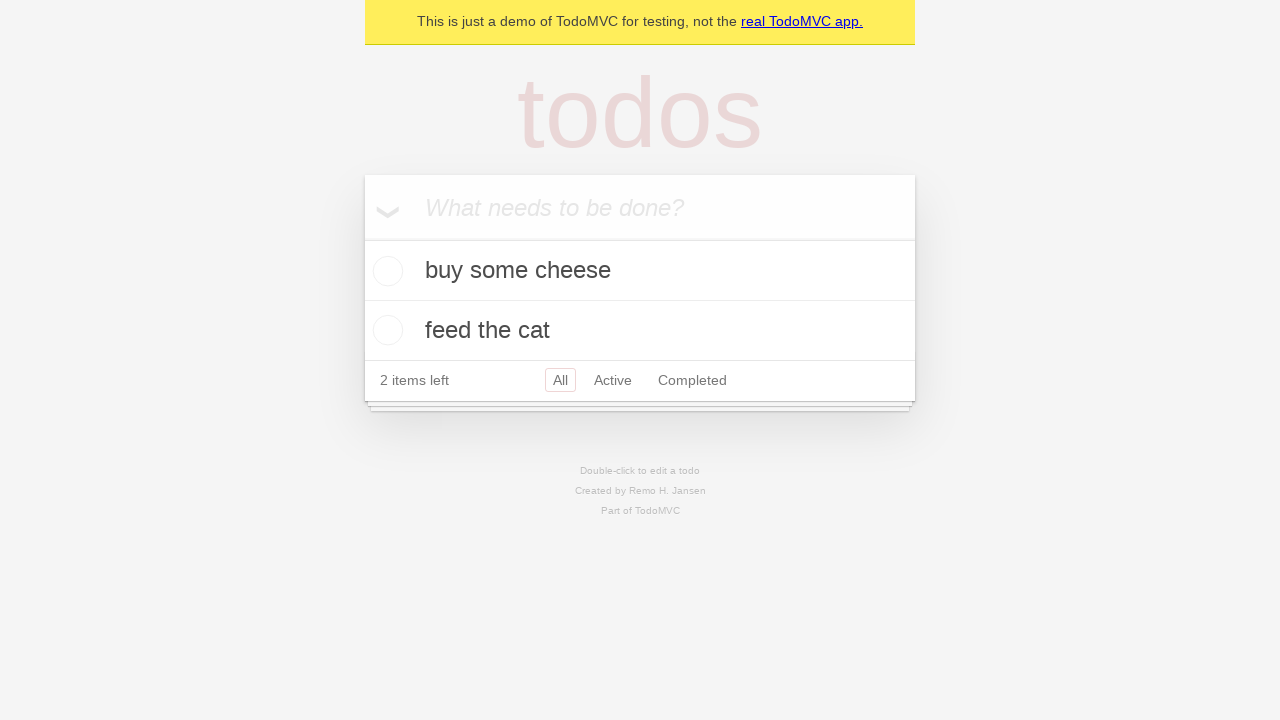

Located checkbox for first todo item
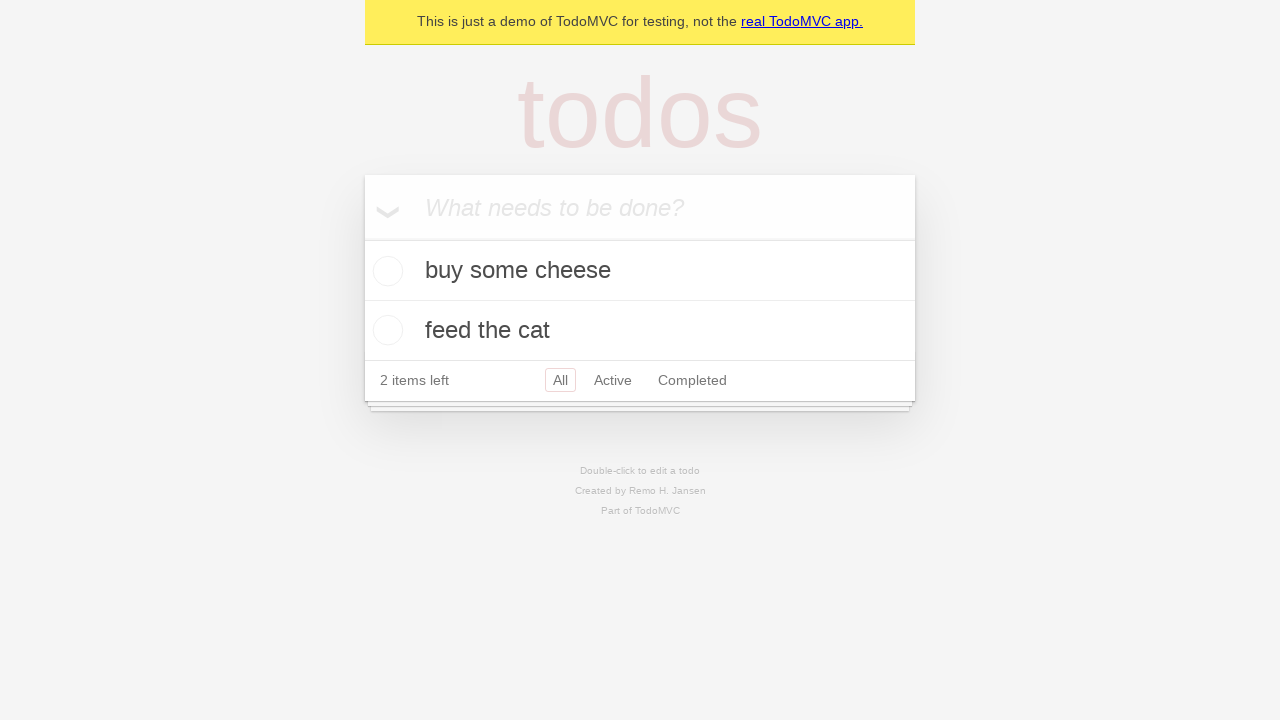

Checked first todo item as complete at (385, 271) on internal:testid=[data-testid="todo-item"s] >> nth=0 >> internal:role=checkbox
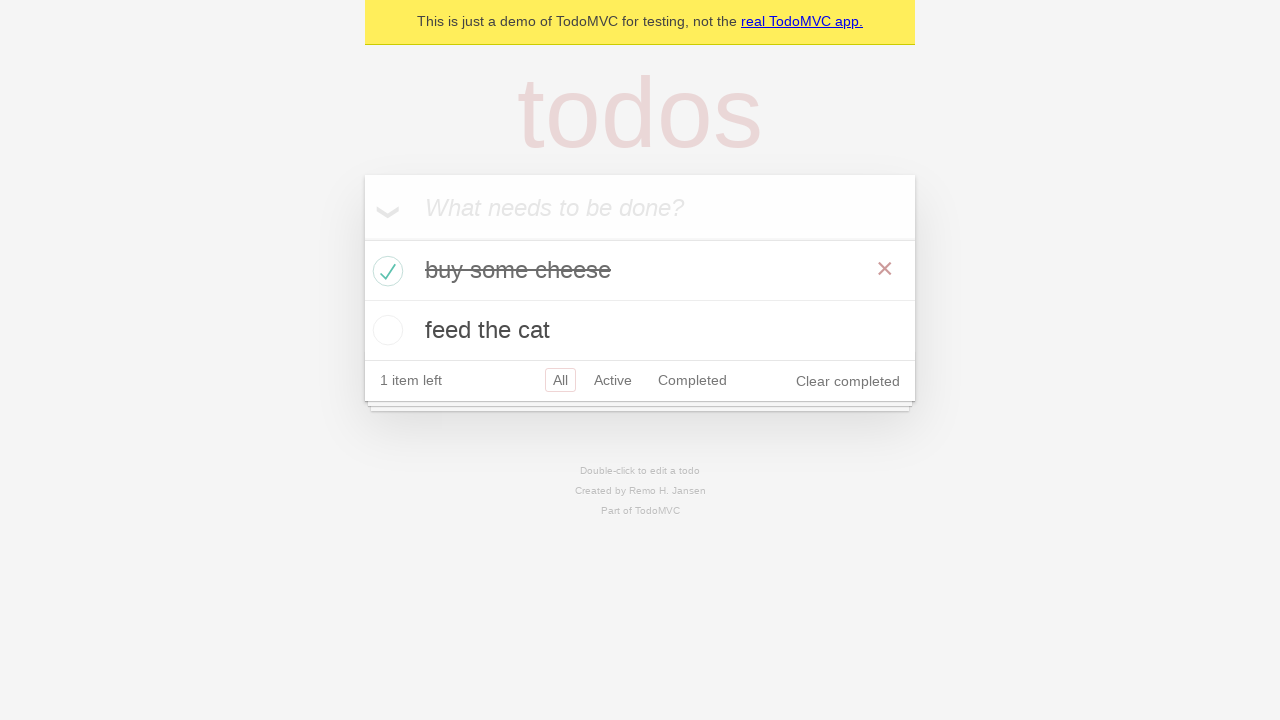

Unchecked first todo item to mark as incomplete at (385, 271) on internal:testid=[data-testid="todo-item"s] >> nth=0 >> internal:role=checkbox
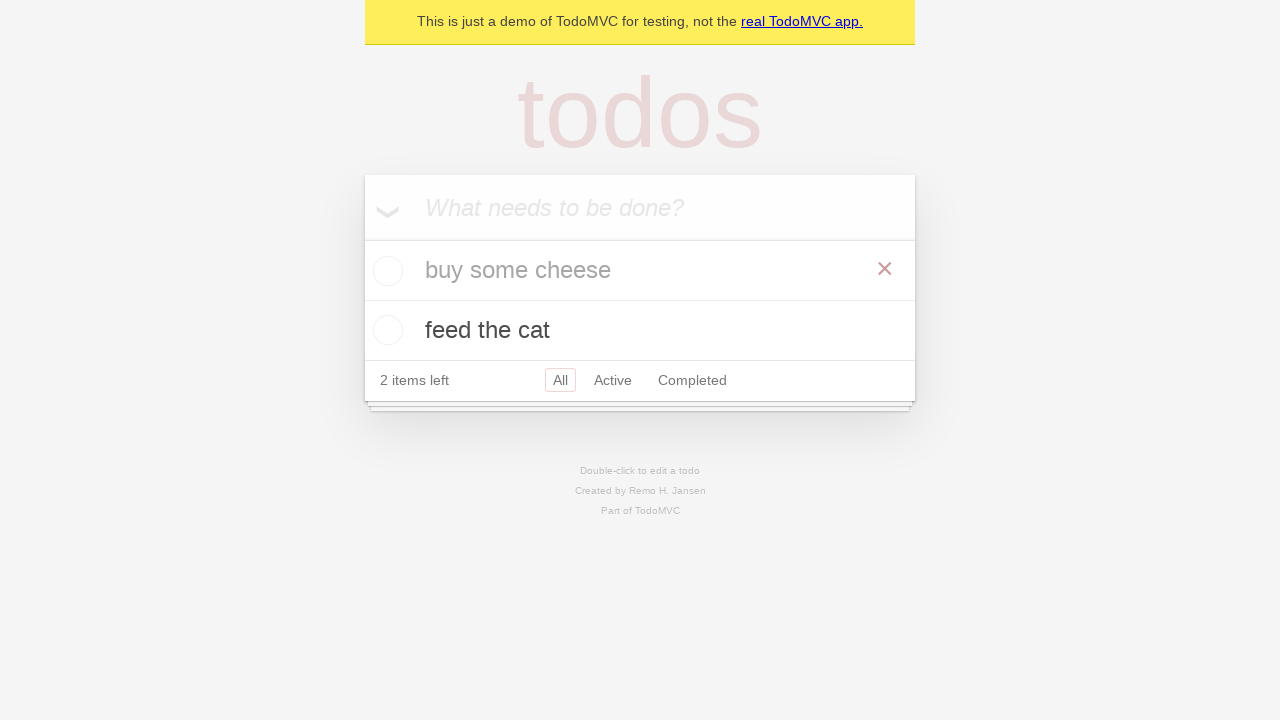

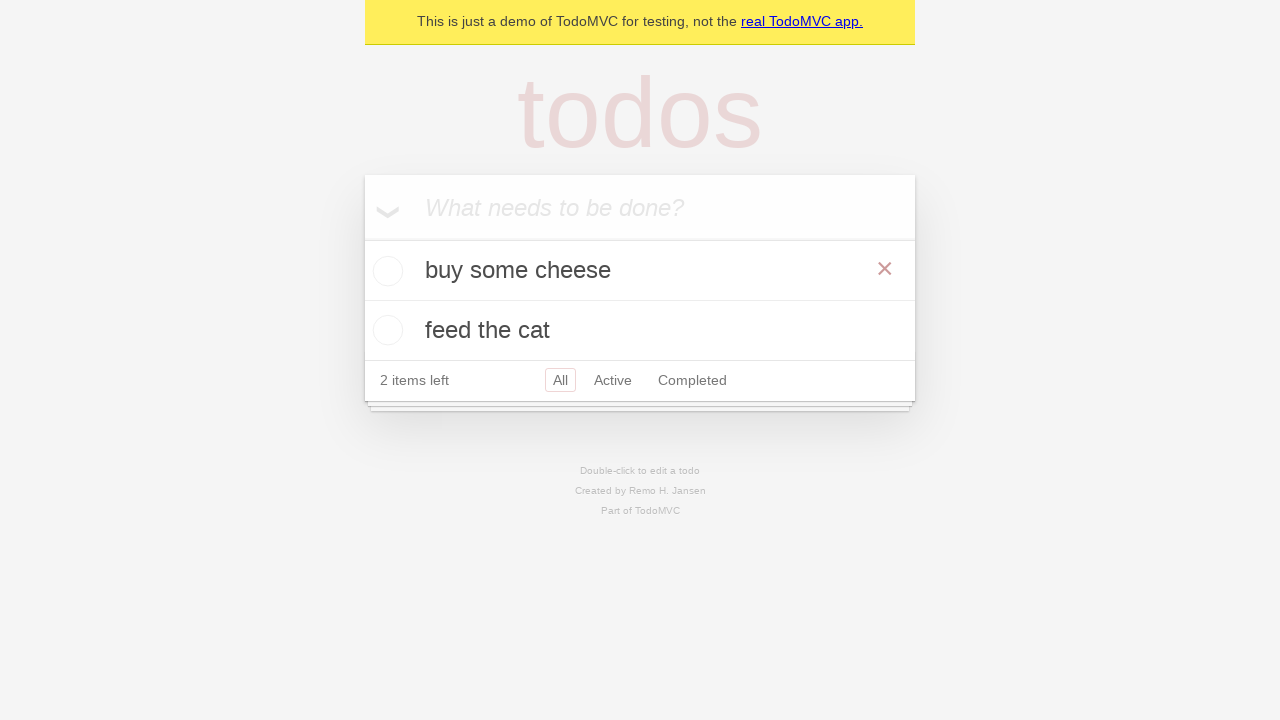